Tests mouse hover actions by hovering over a main menu item to reveal submenus, then hovering over a submenu item

Starting URL: https://demoqa.com/menu/

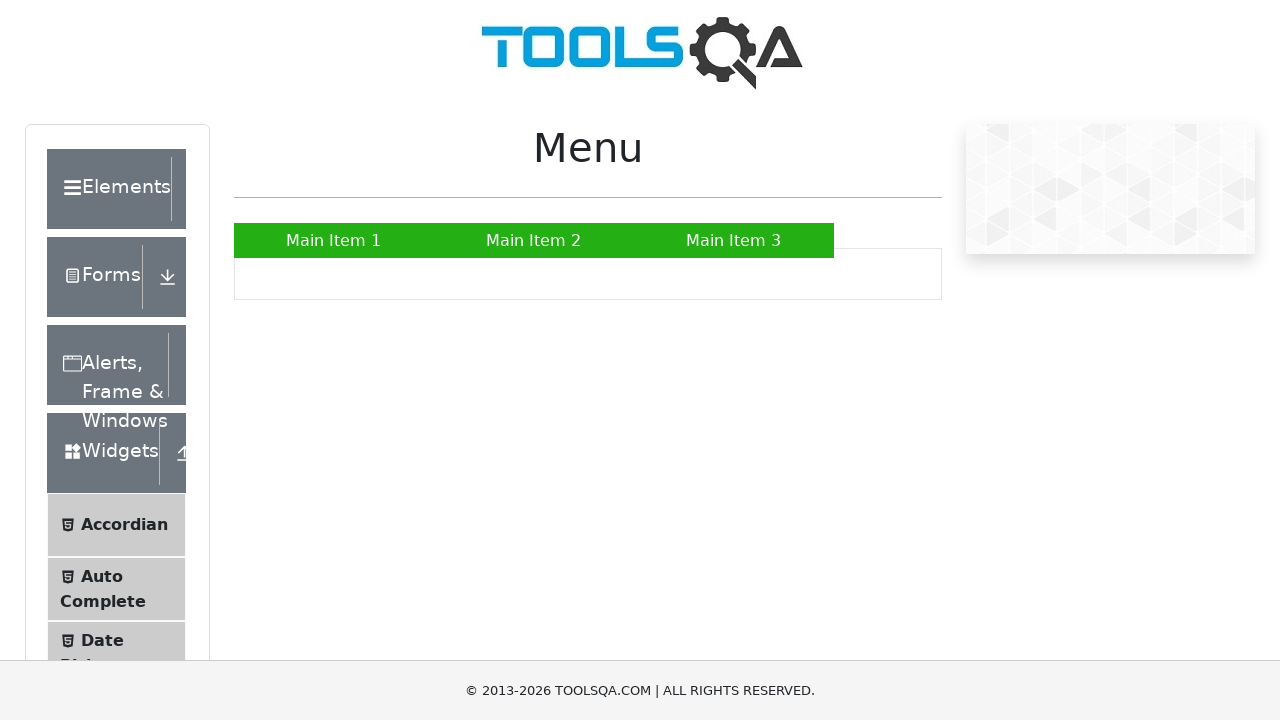

Hovered over Main Item 2 to reveal submenu at (534, 240) on xpath=//a[contains(text(),'Main Item 2')]
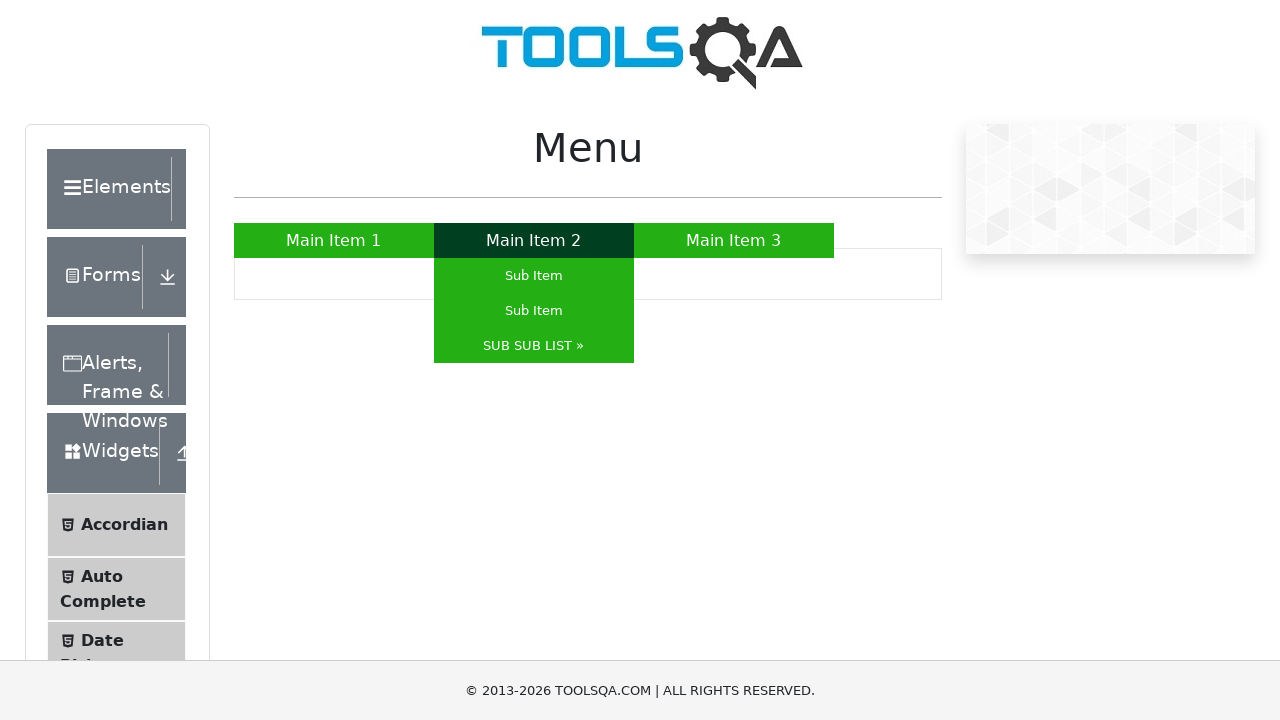

Waited for submenu to appear
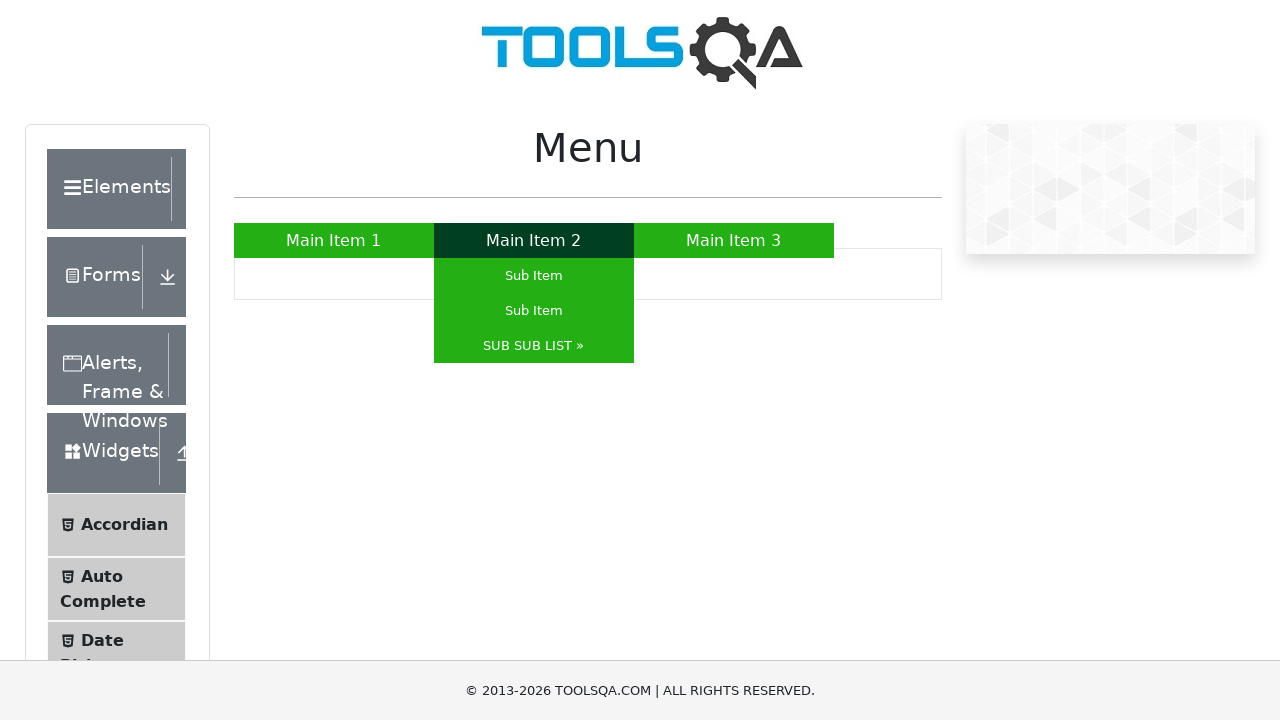

Hovered over SUB SUB LIST submenu option at (534, 346) on xpath=//a[contains(text(),'SUB SUB LIST')]
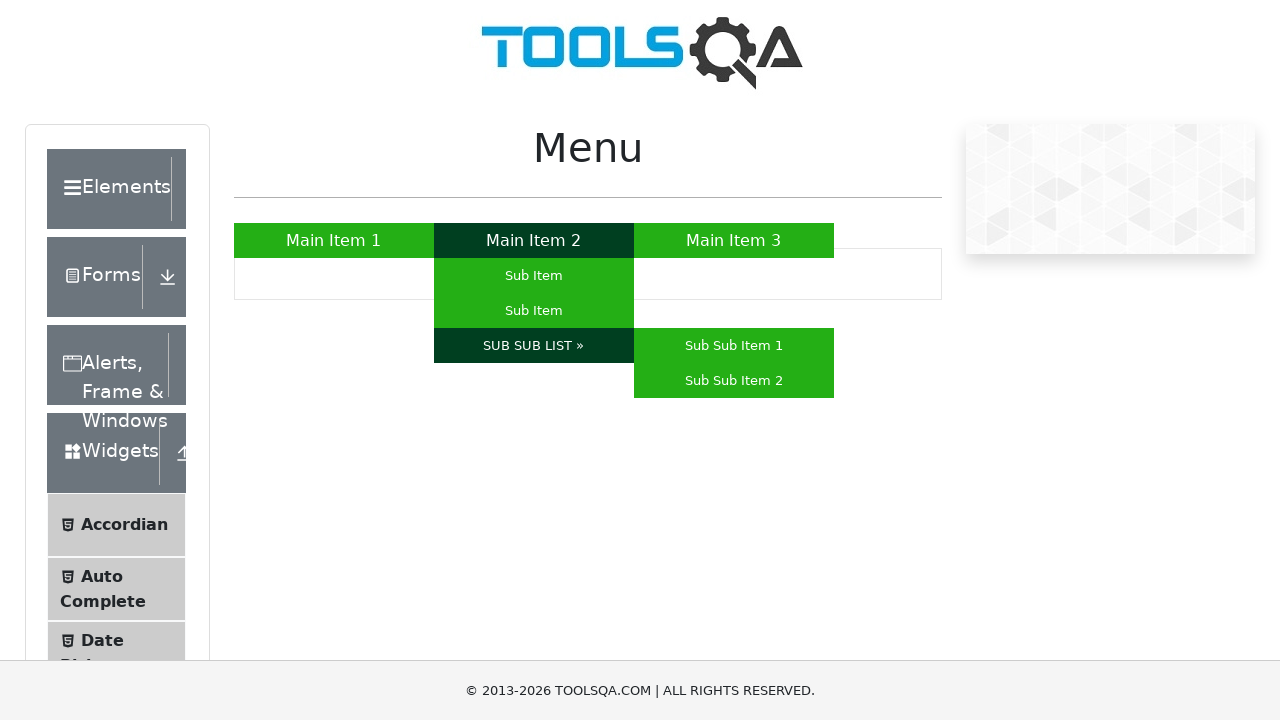

Waited to see the result of submenu hover
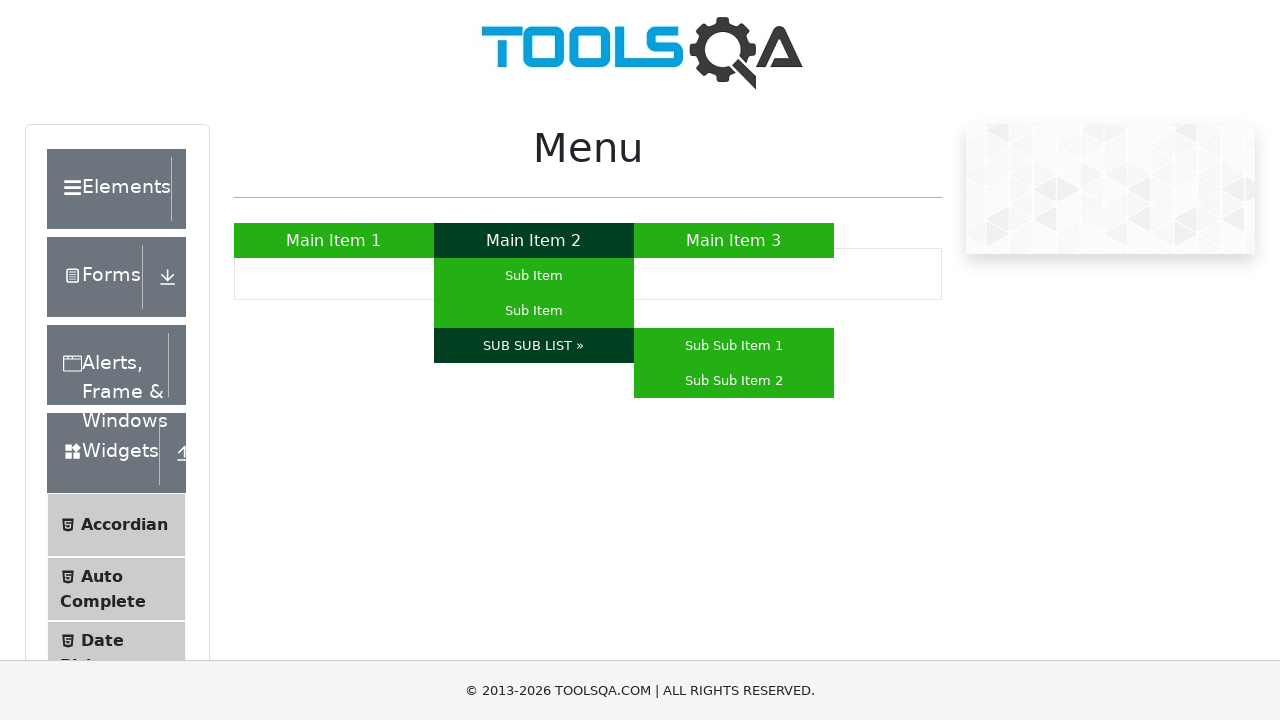

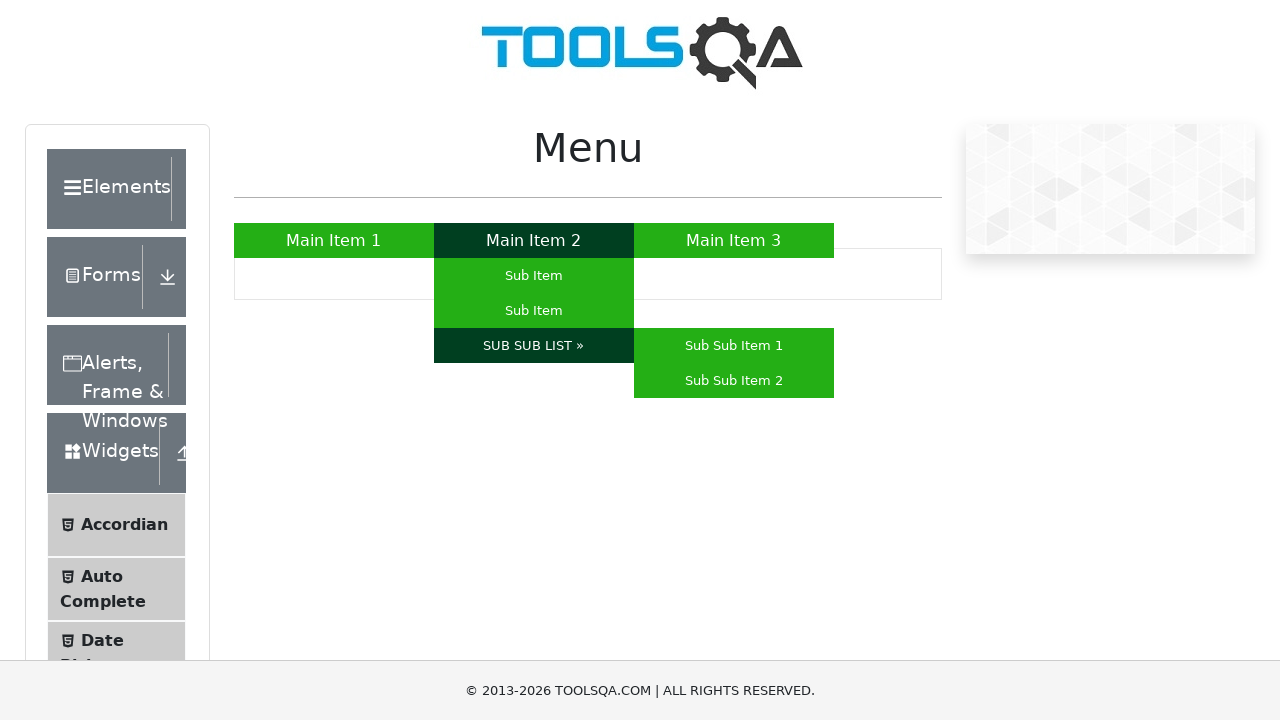